Tests a registration form by filling in first name, last name, and email fields with random text, submitting the form, and verifying the success message.

Starting URL: http://suninjuly.github.io/registration1.html

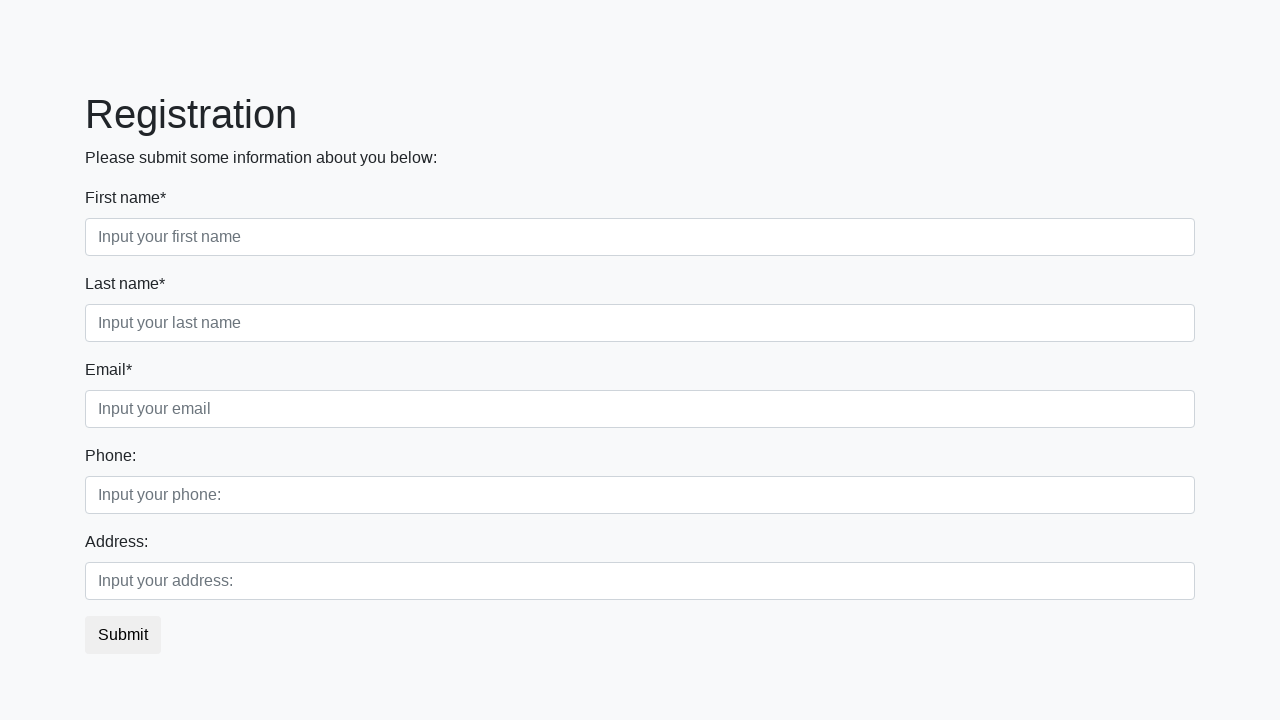

Filled first name field with random text on //label[contains(text(),'First name*')]/following-sibling::input
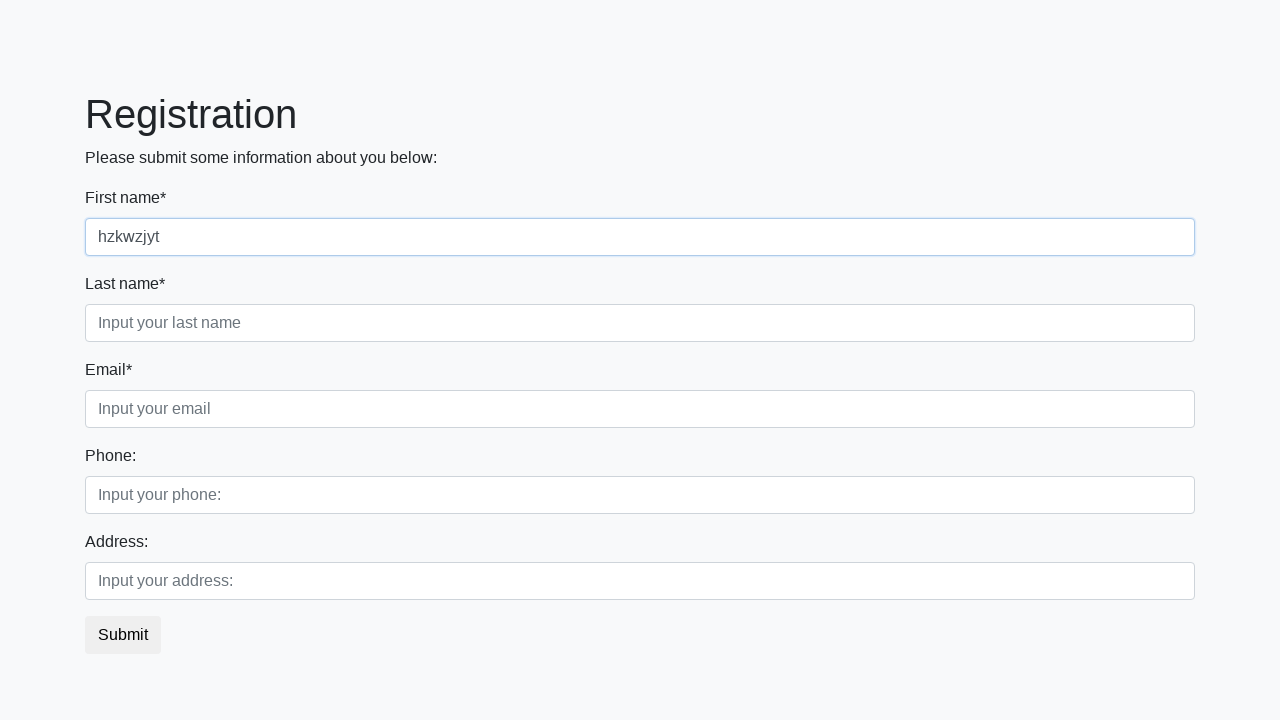

Filled last name field with random text on //label[contains(text(),'Last name*')]/following-sibling::input
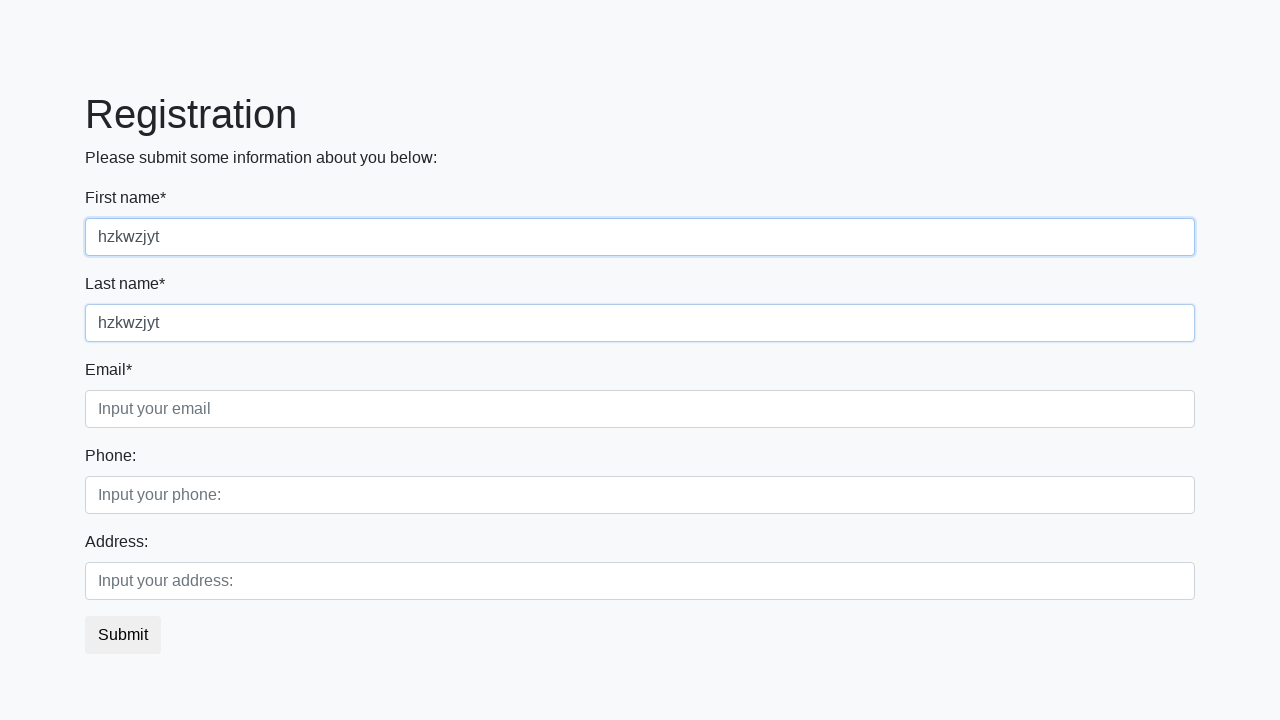

Filled email field with random text on //label[contains(text(),'Email*')]/following-sibling::input
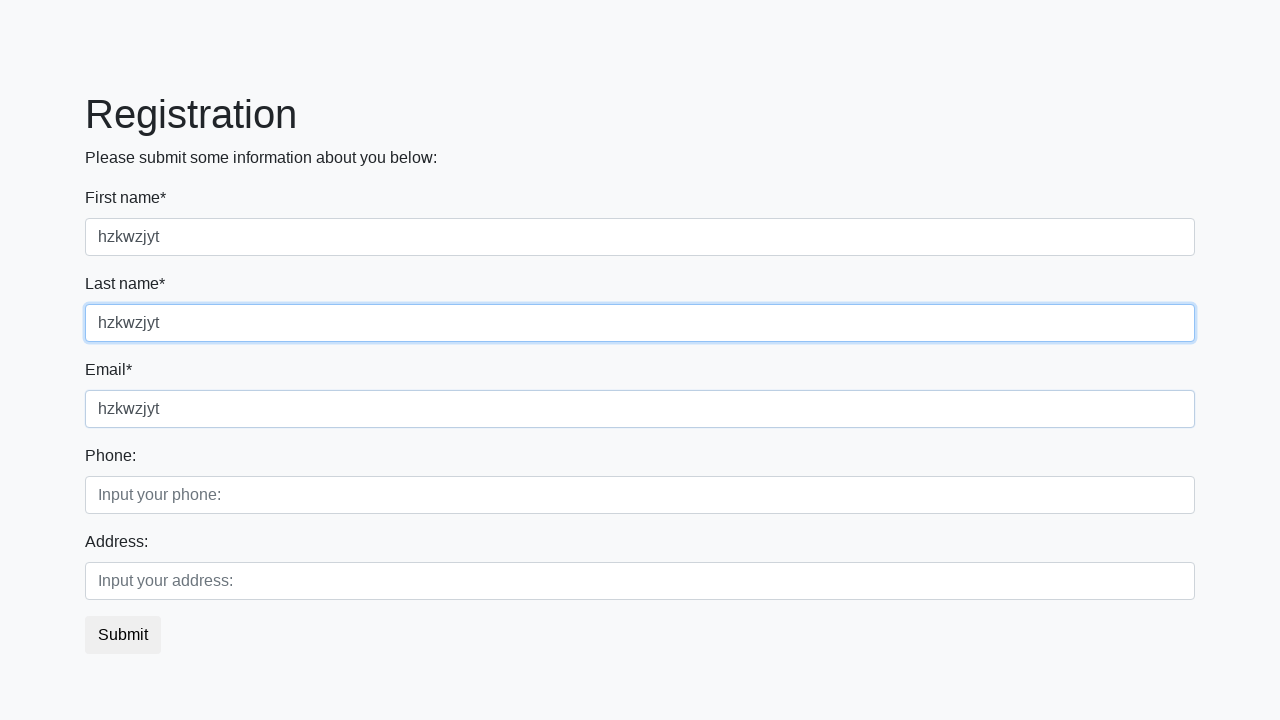

Clicked submit button to register at (123, 635) on button.btn
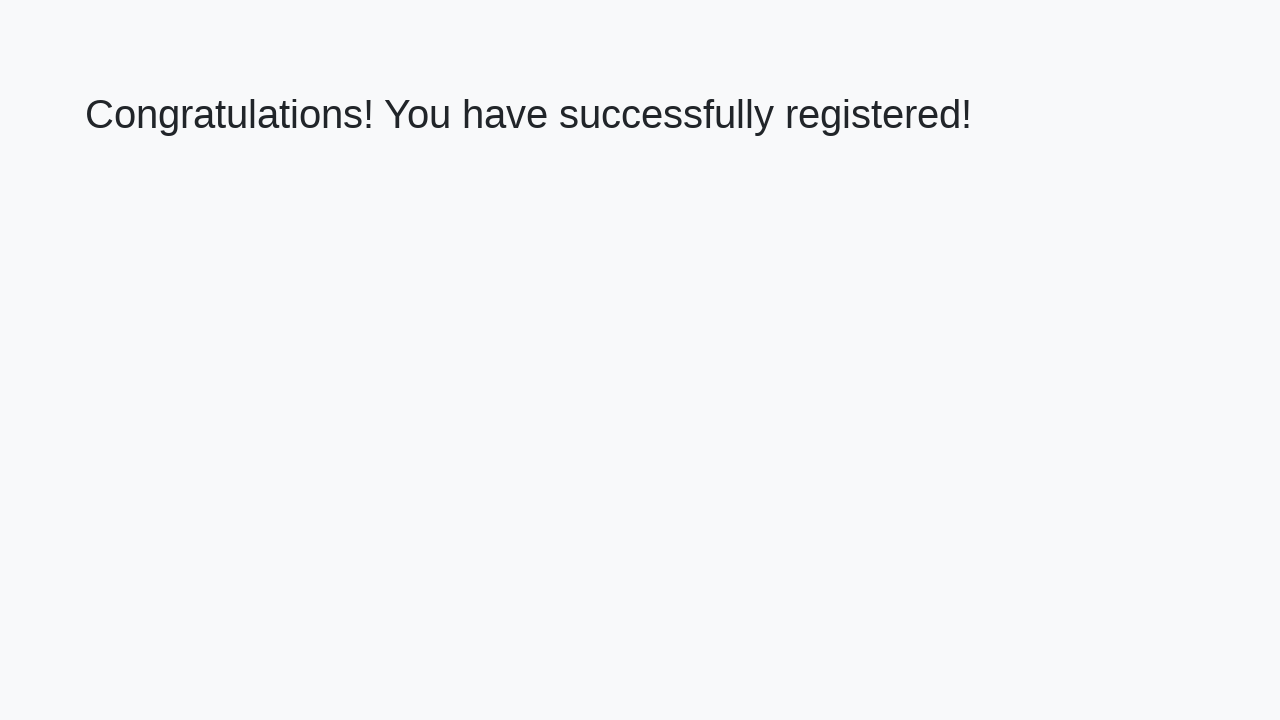

Success message appeared, registration form submitted successfully
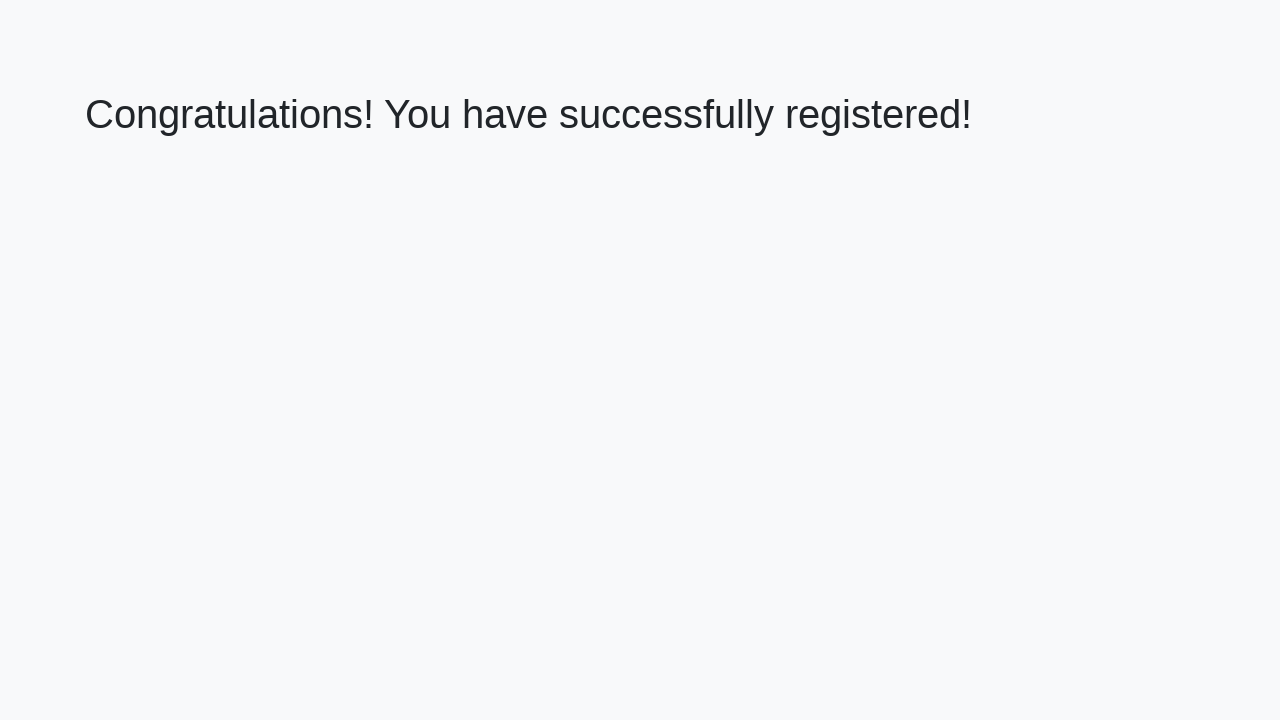

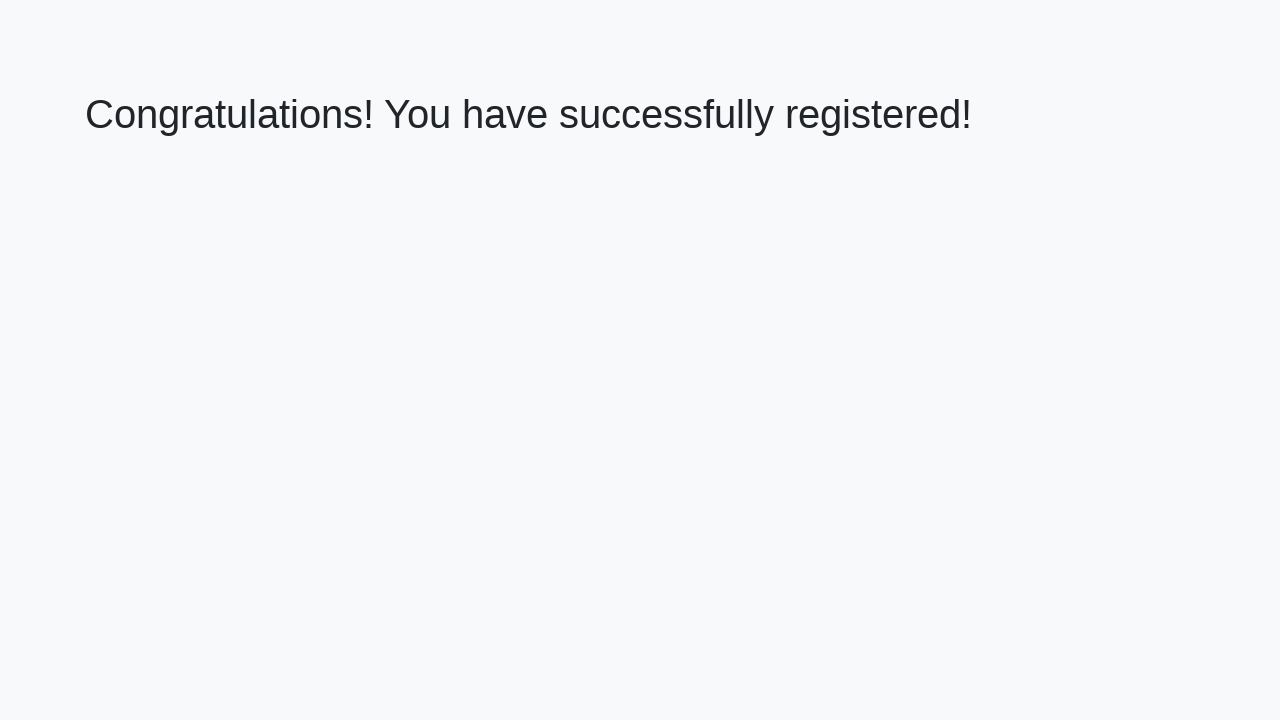